Tests searching with invalid characters "!!!" on Tesla shop to verify no results behavior

Starting URL: https://www.tesla.com/

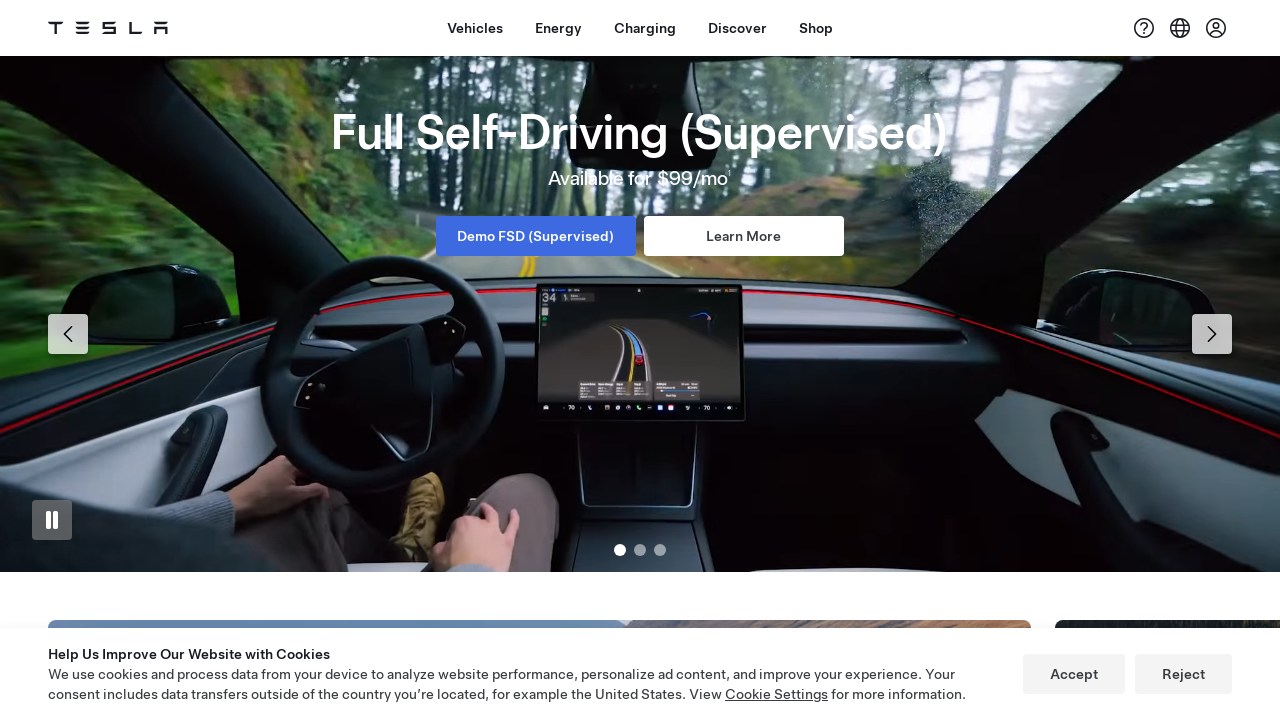

Shop button selector found and ready
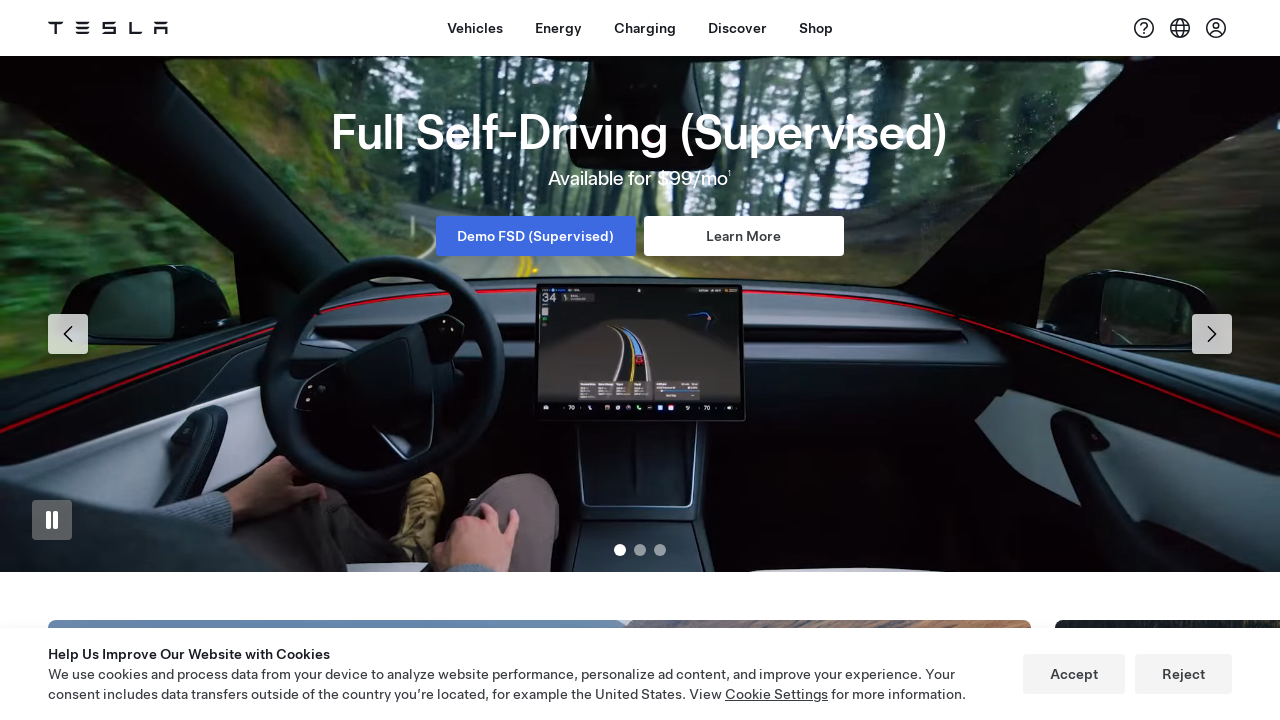

Clicked Shop button to navigate to shop at (816, 28) on xpath=//a[contains(@id,'dx-nav-item--shop')]
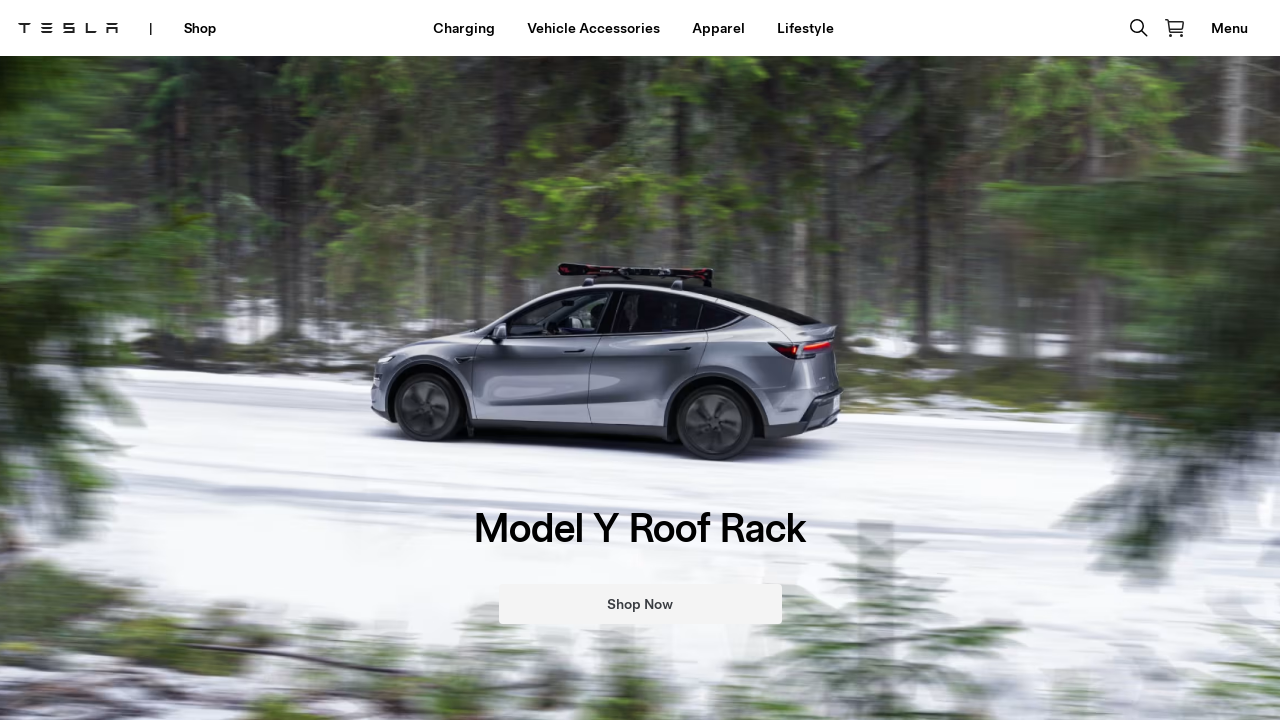

Shop page loaded after 2 second wait
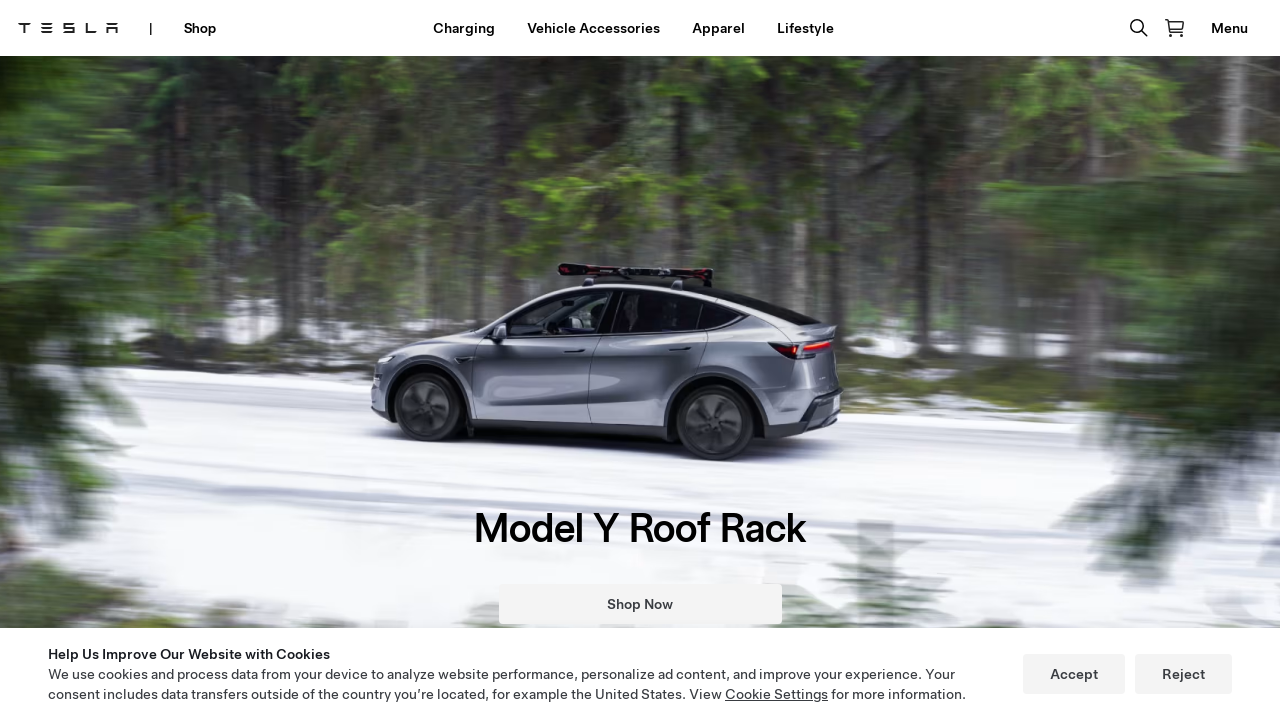

Lifestyle button selector found and ready
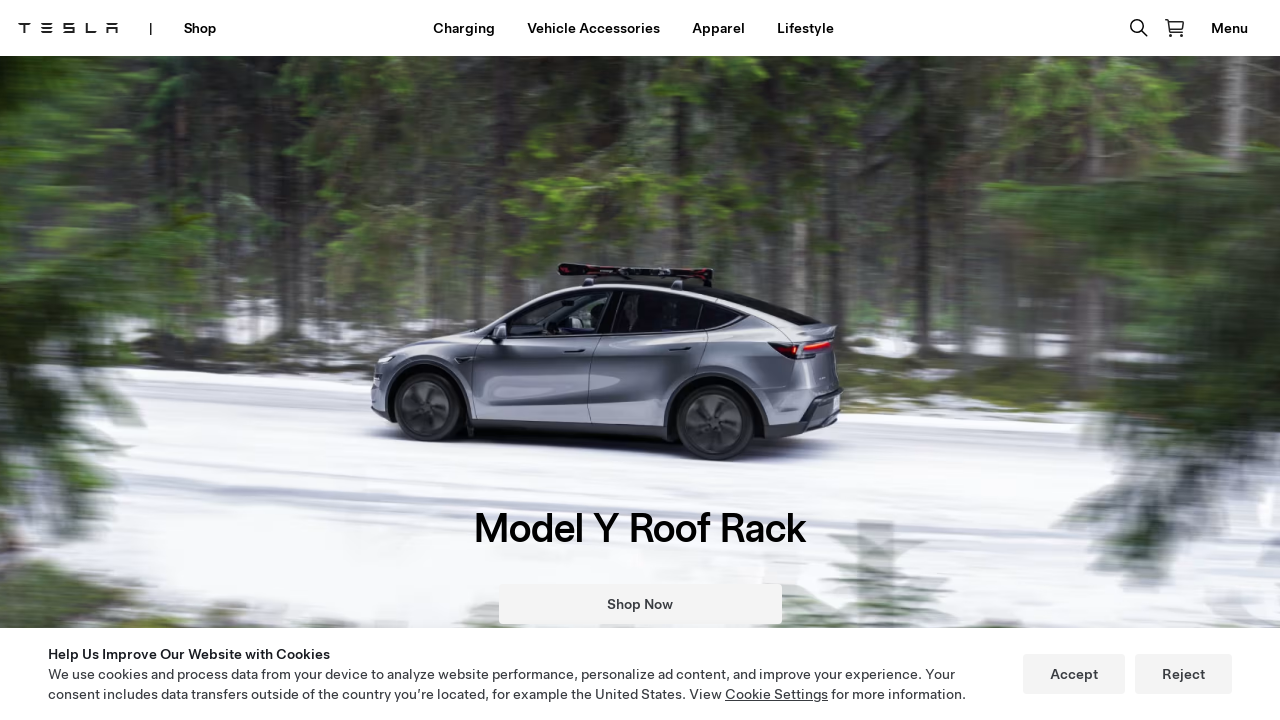

Clicked Lifestyle button to navigate to lifestyle category at (805, 28) on xpath=//a[contains(.,'Lifestyle')]
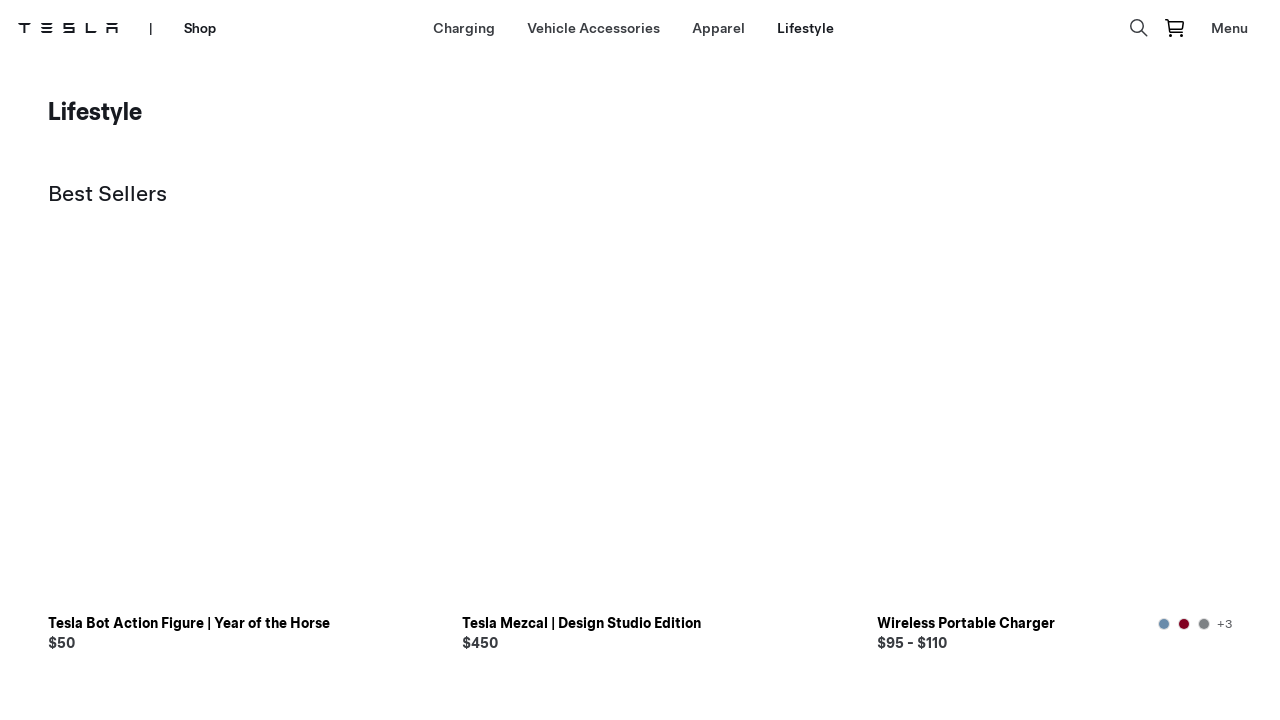

Navigated to lifestyle page URL
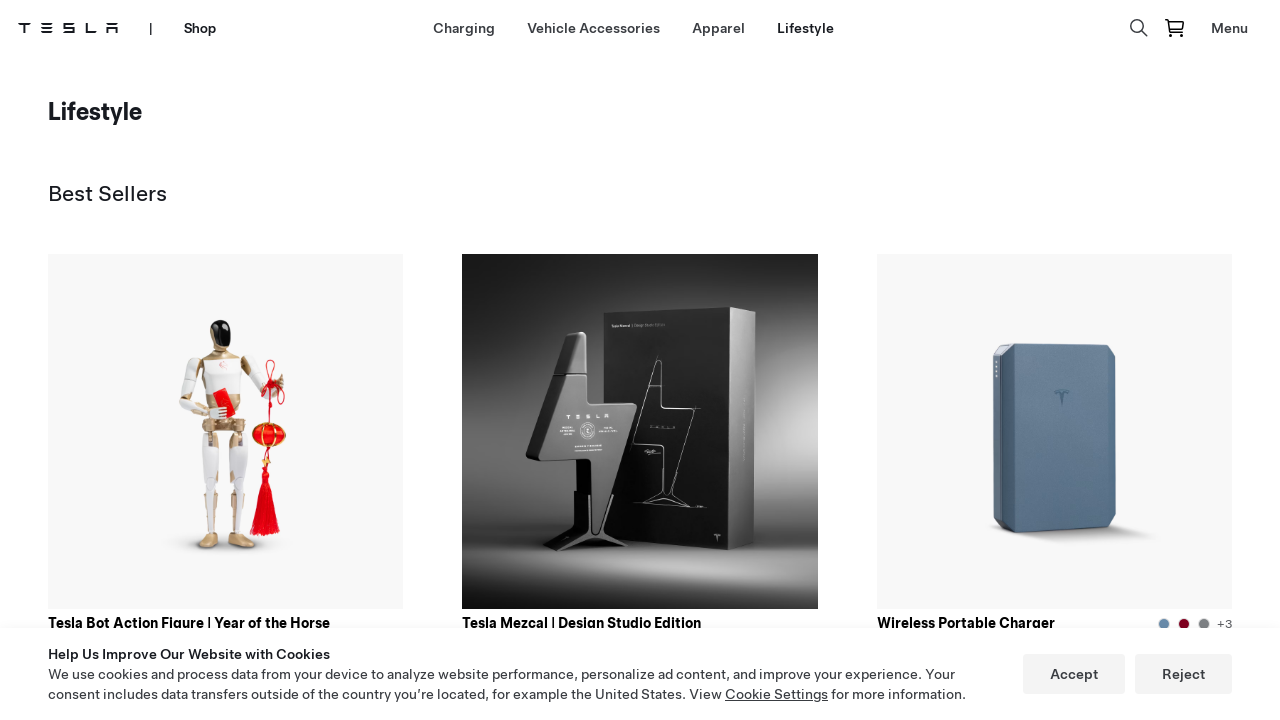

Lifestyle page fully loaded after 2 second wait
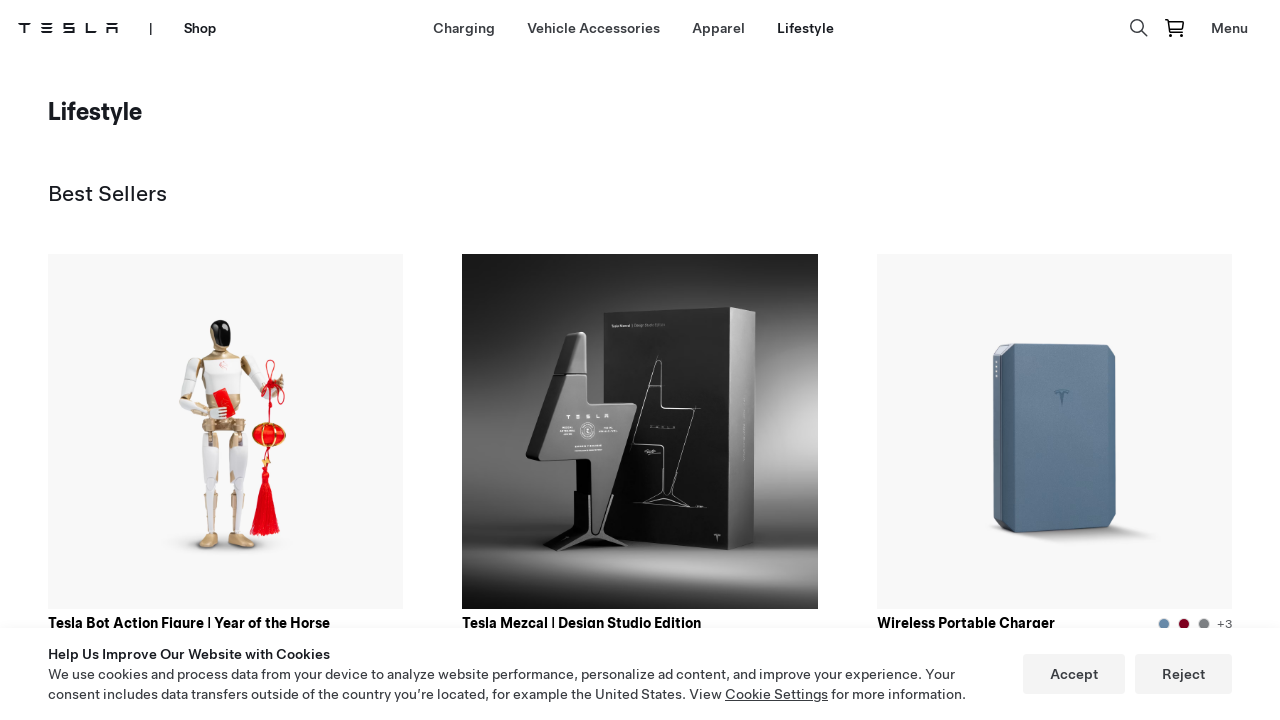

Navigated directly to Tesla lifestyle shop page
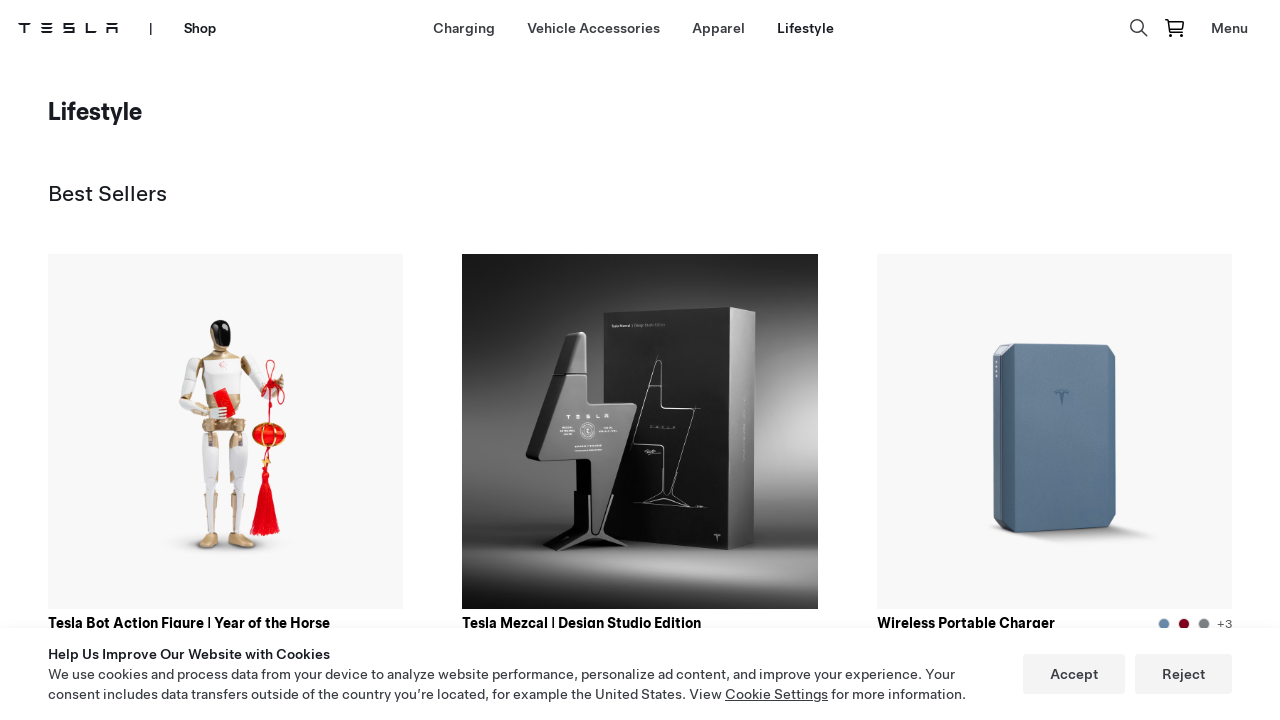

Lifestyle page fully loaded after 3 second wait
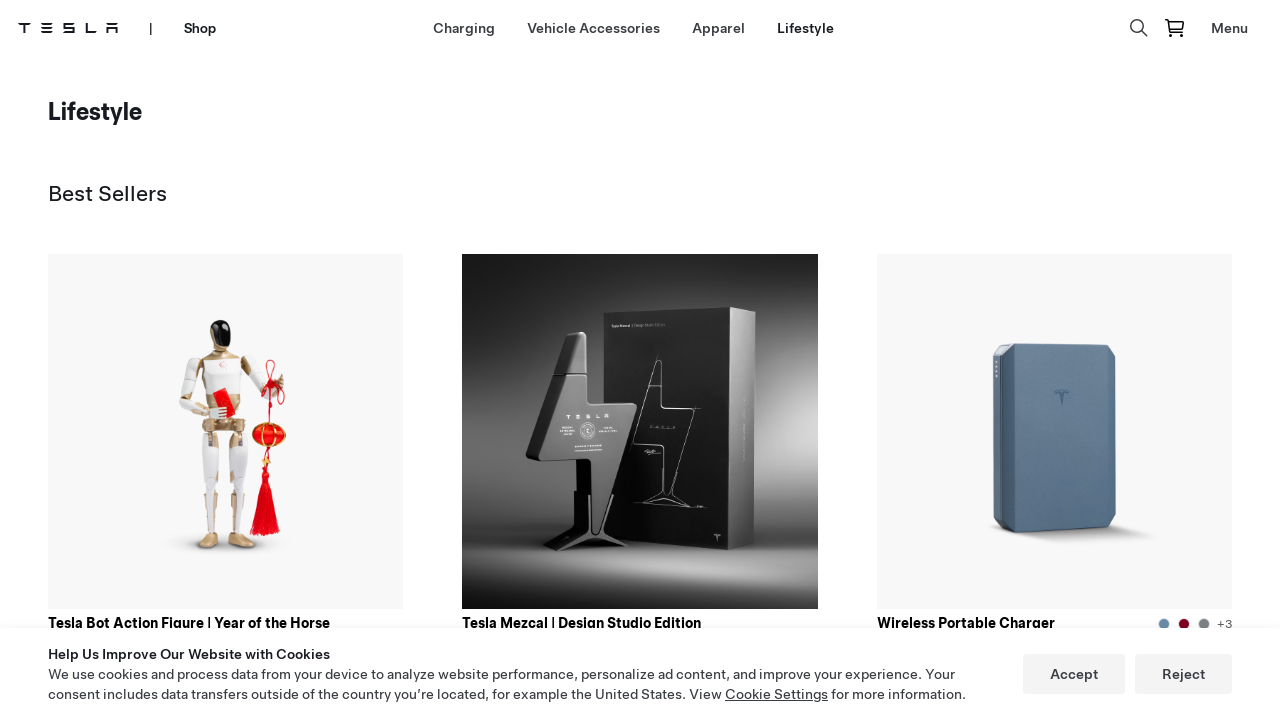

Clicked search input area to activate search field at (1139, 28) on xpath=//*[@id='search']/div/div
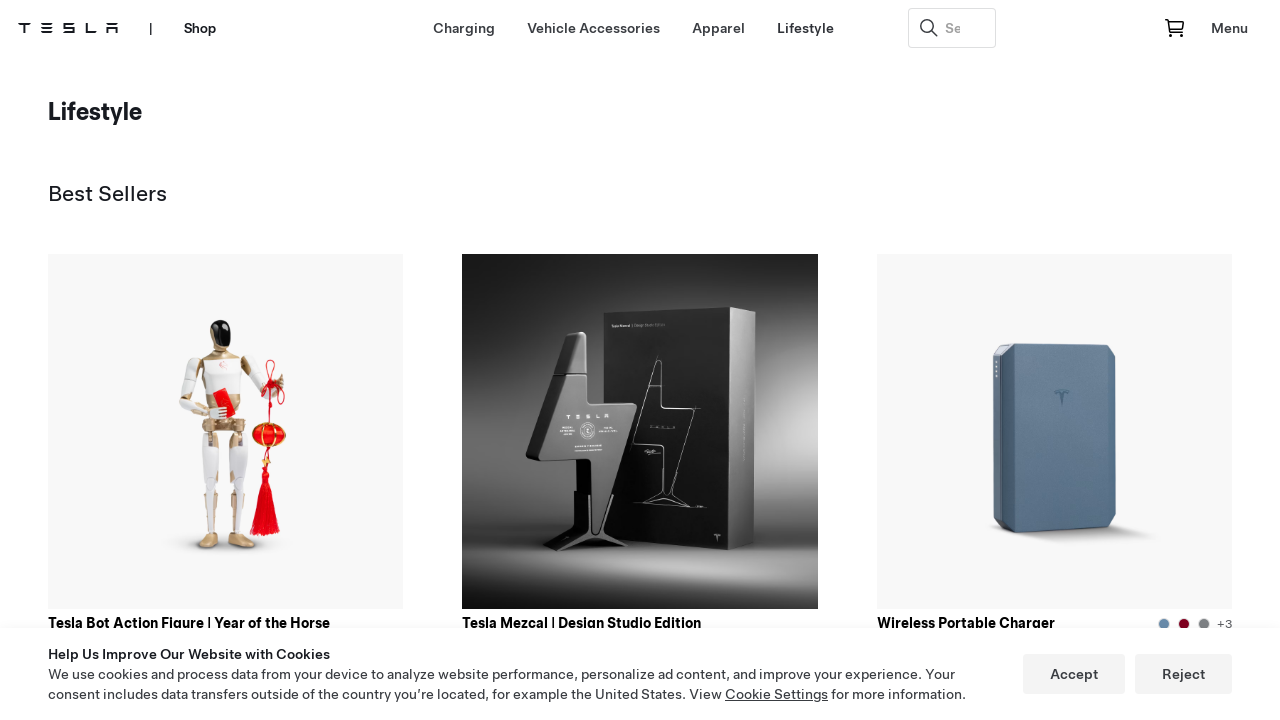

Filled search input with invalid characters '!!!' on //input[@id='1']
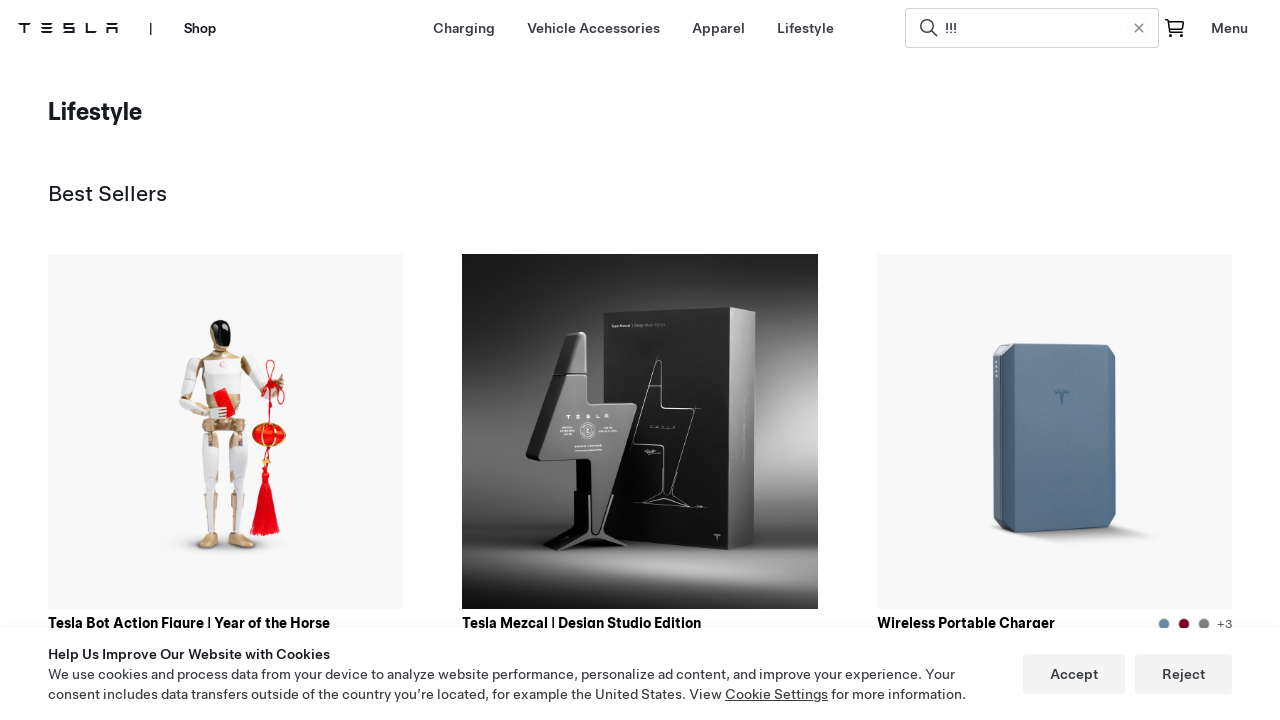

Pressed Enter to submit search with invalid characters on //input[@id='1']
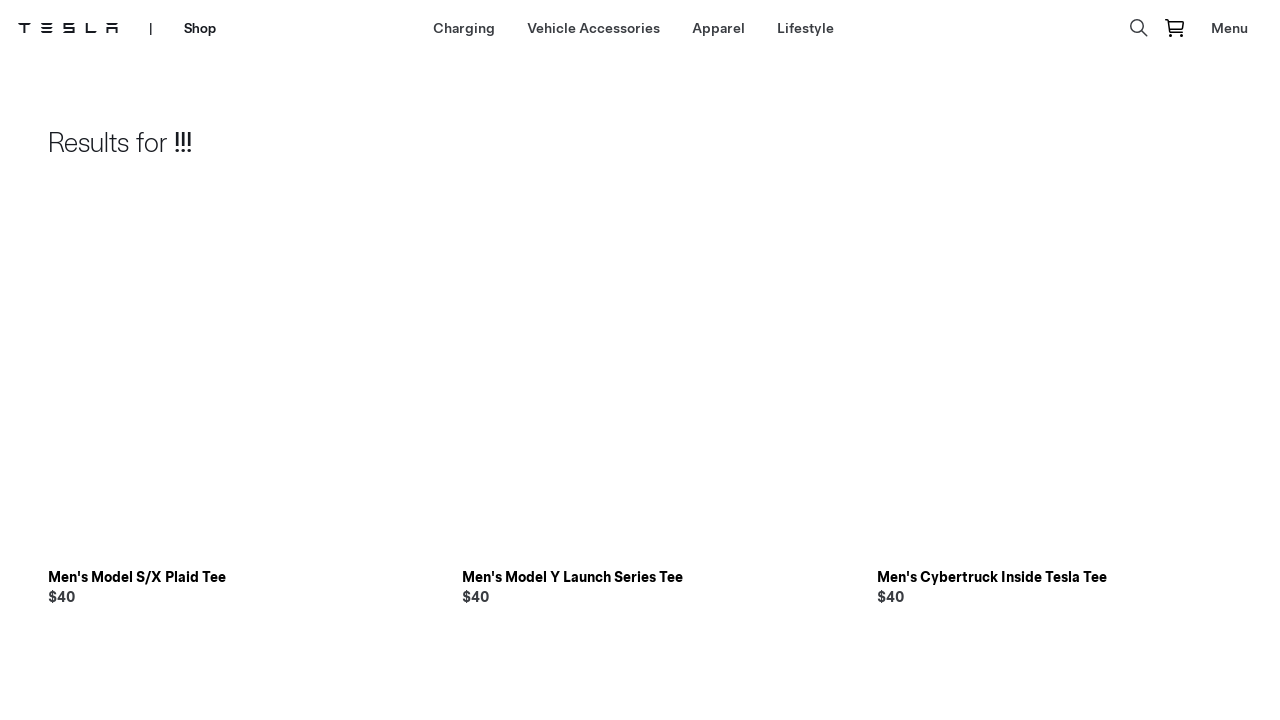

Search results page loaded with no results for '!!!'
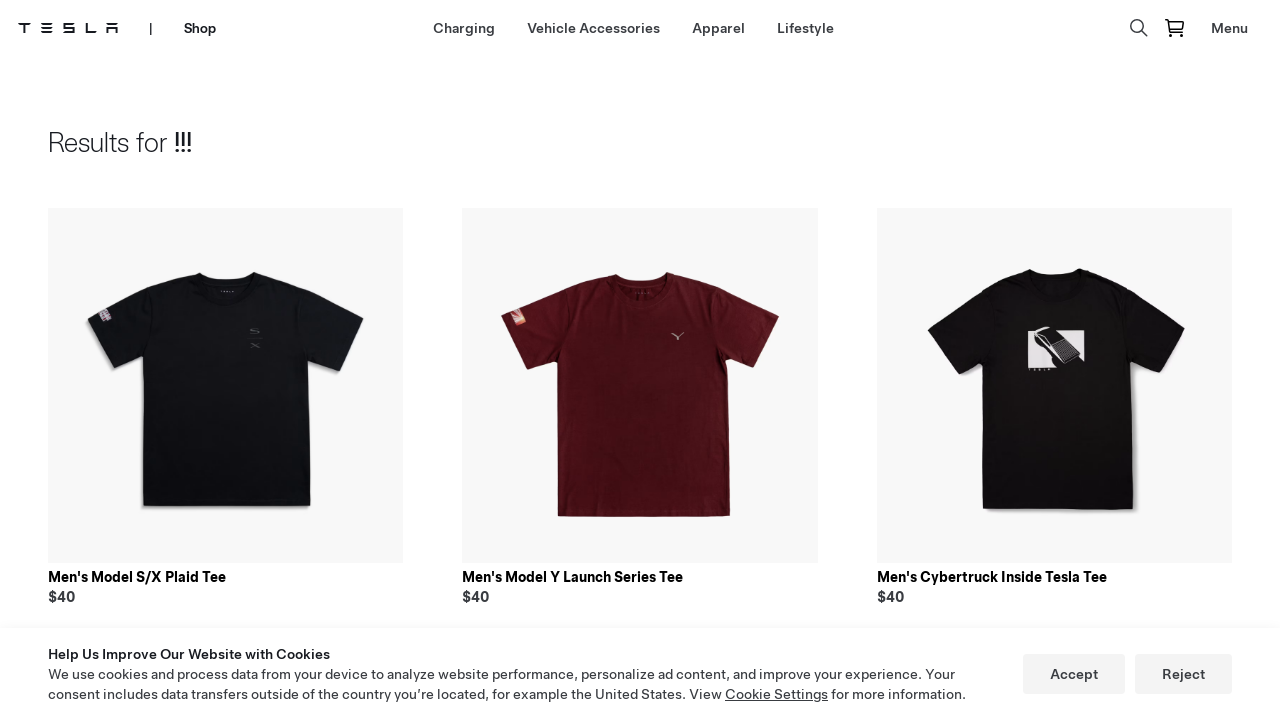

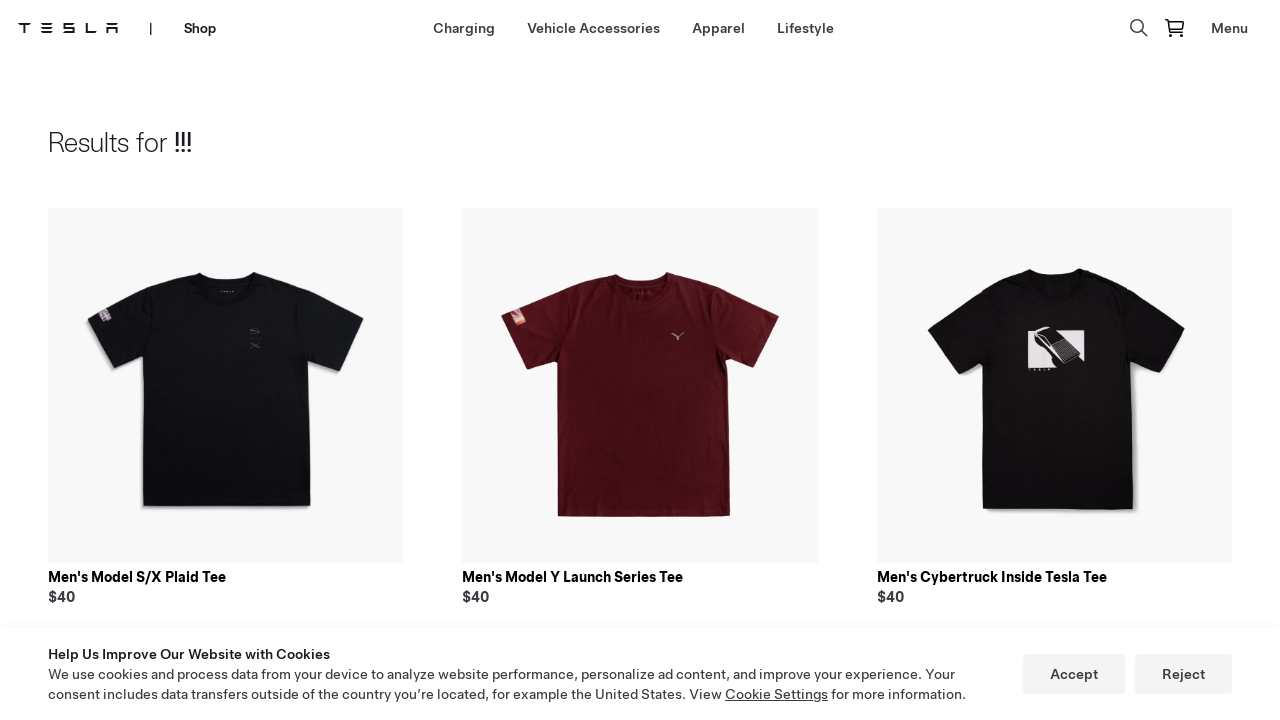